Tests the home page navigation flow by clicking on Shop menu, then Home menu, and verifying that three product arrivals are displayed

Starting URL: http://practice.automationtesting.in/

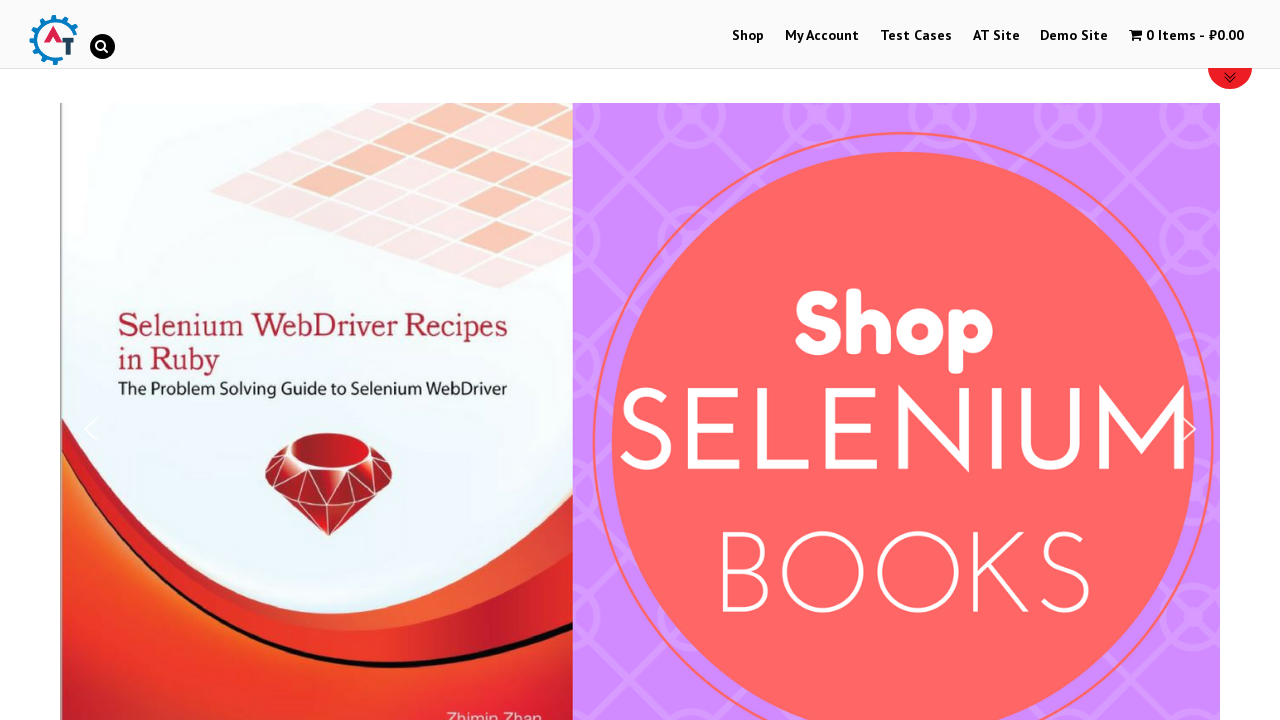

Clicked on Shop menu at (748, 36) on a:has-text('Shop')
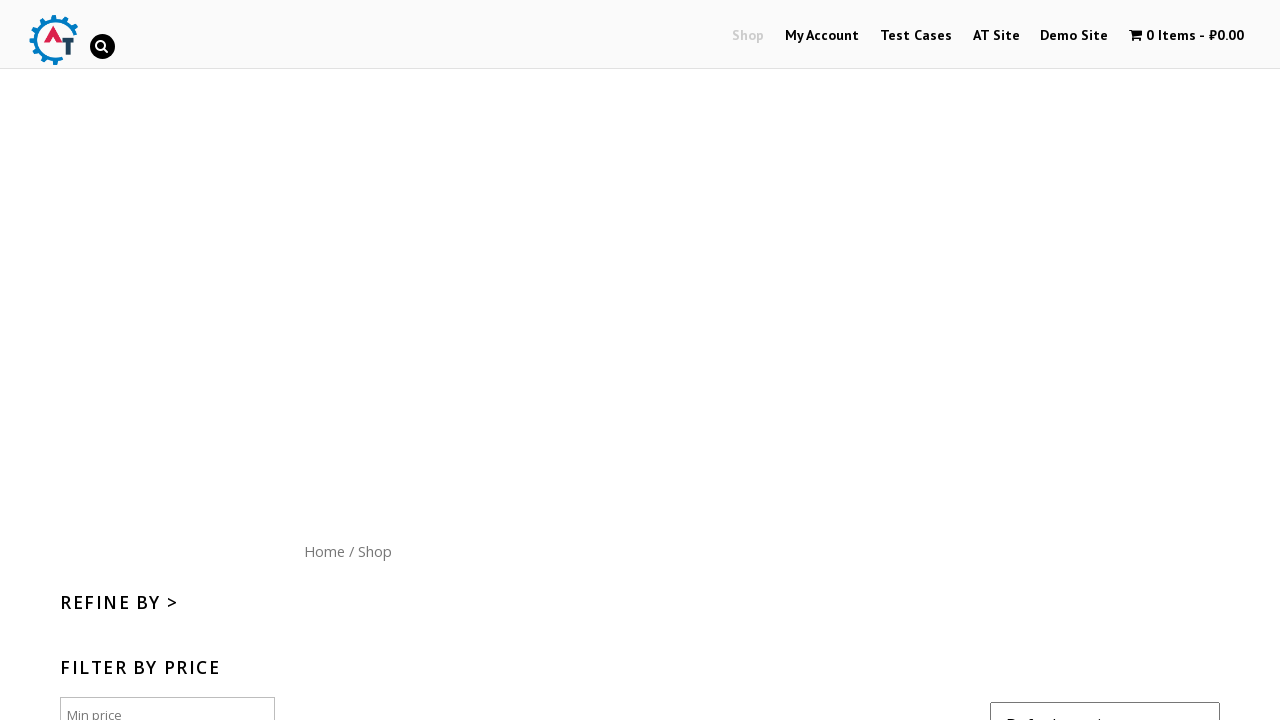

Clicked on Home menu at (324, 551) on a:has-text('Home')
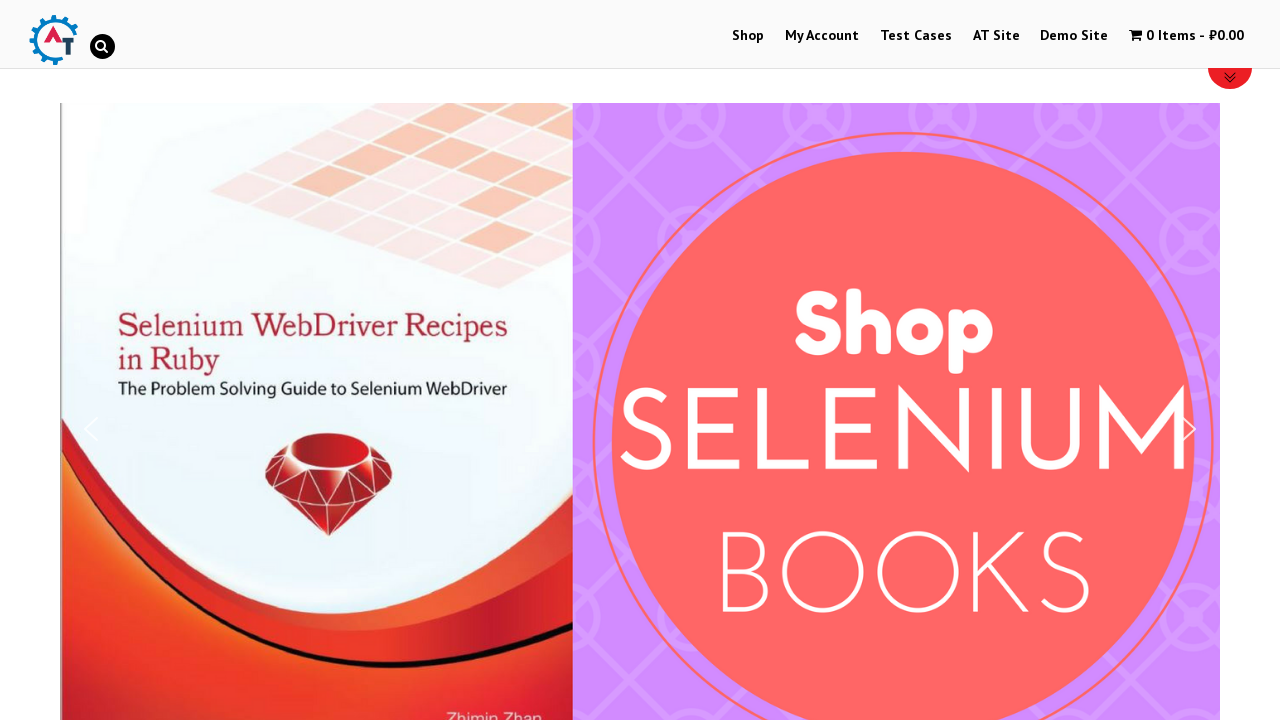

Product arrivals loaded successfully
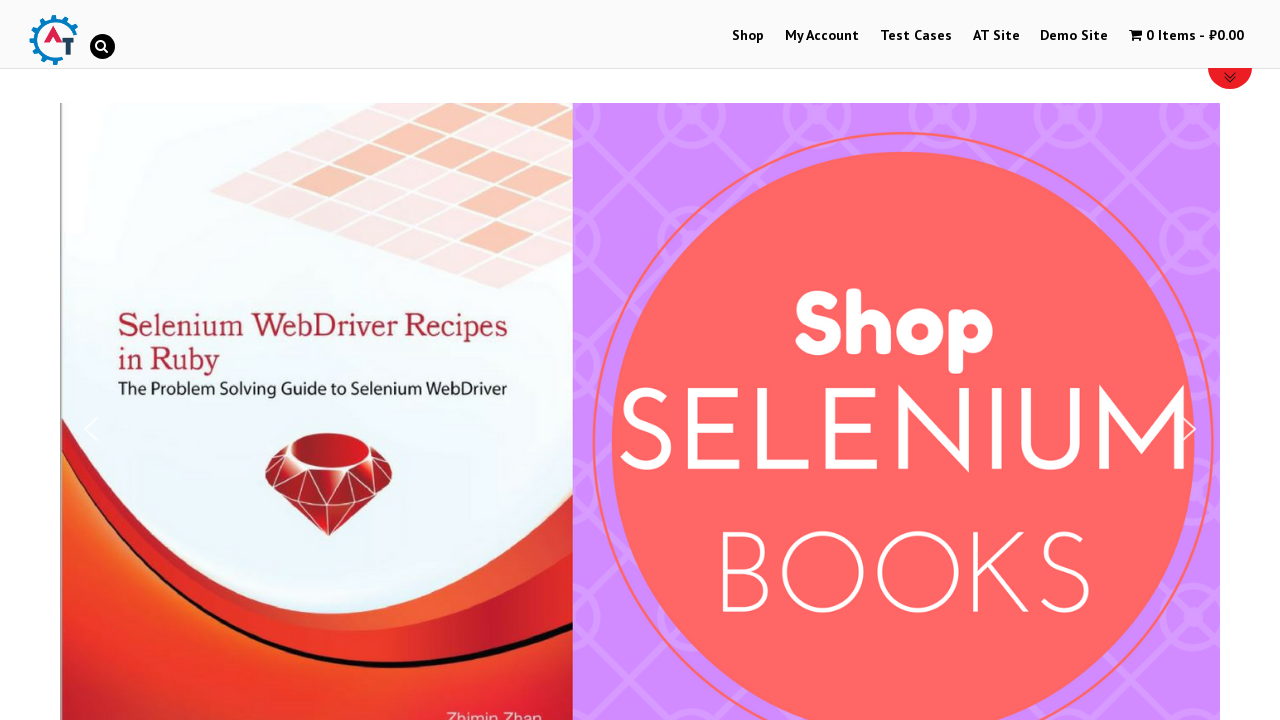

Located 3 product arrivals
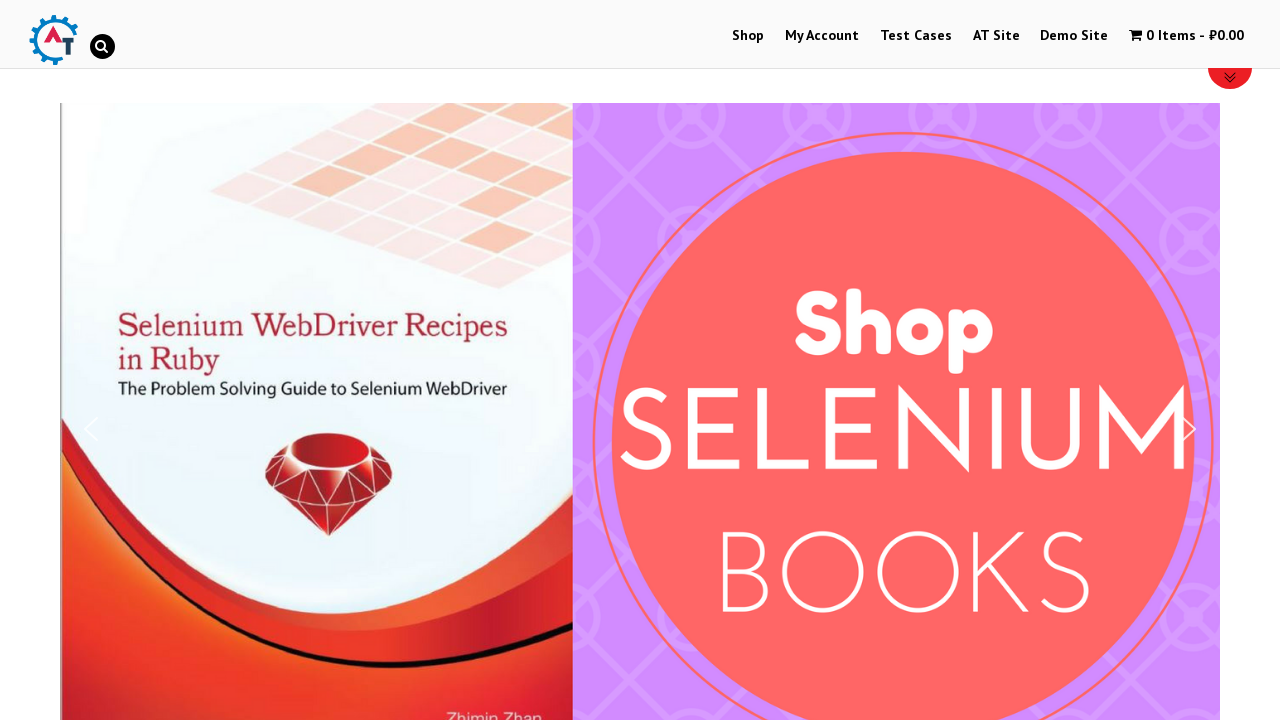

Verified that exactly 3 product arrivals are displayed
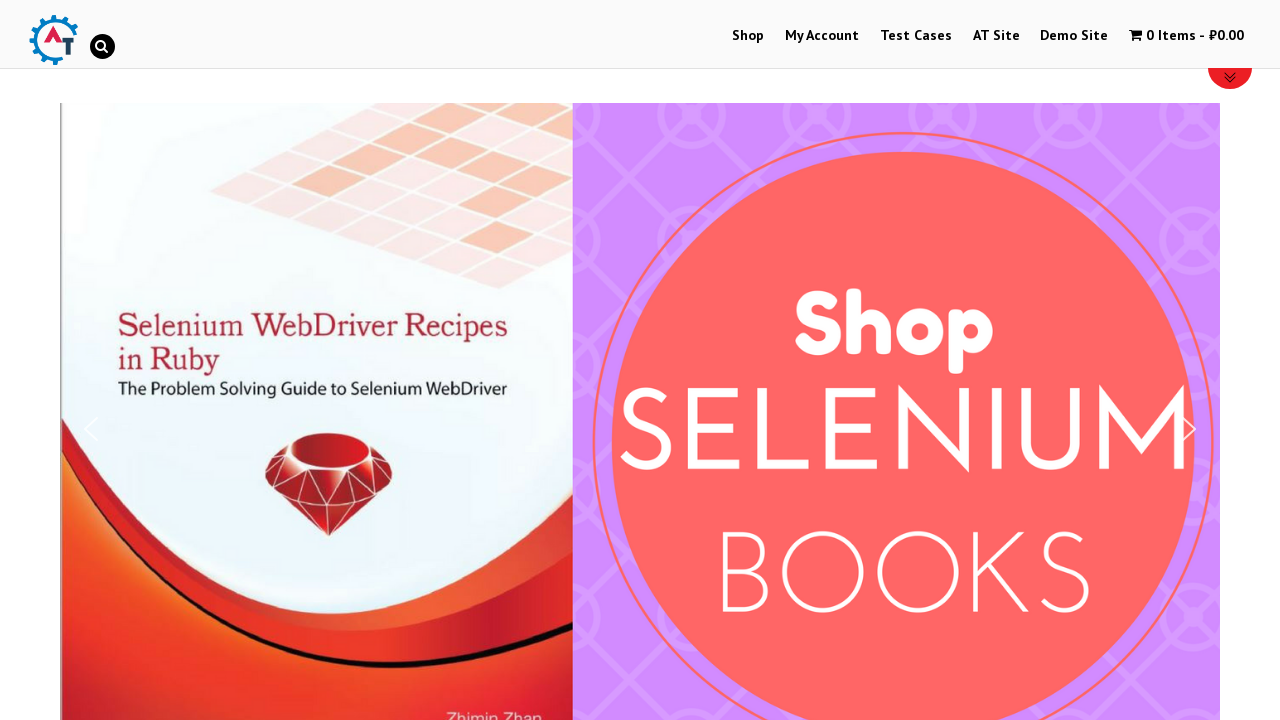

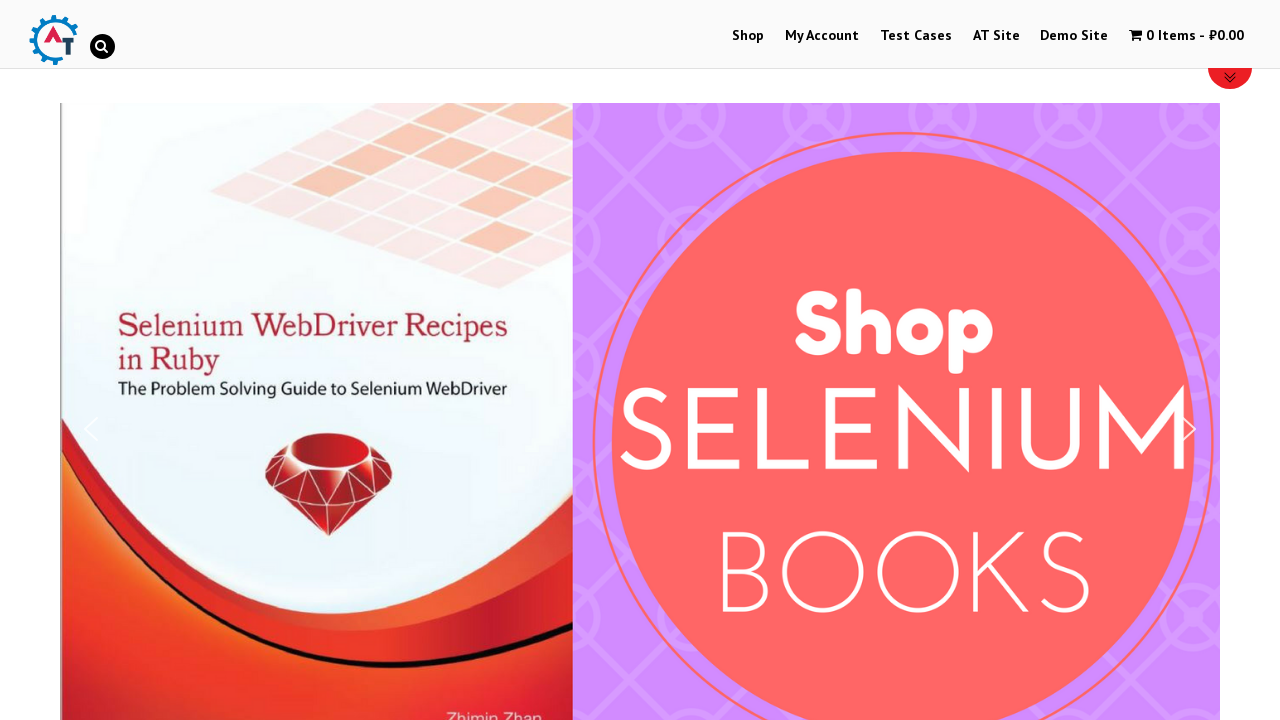